Tests registration form validation by submitting mismatched confirmation email and verifying error message

Starting URL: https://alada.vn

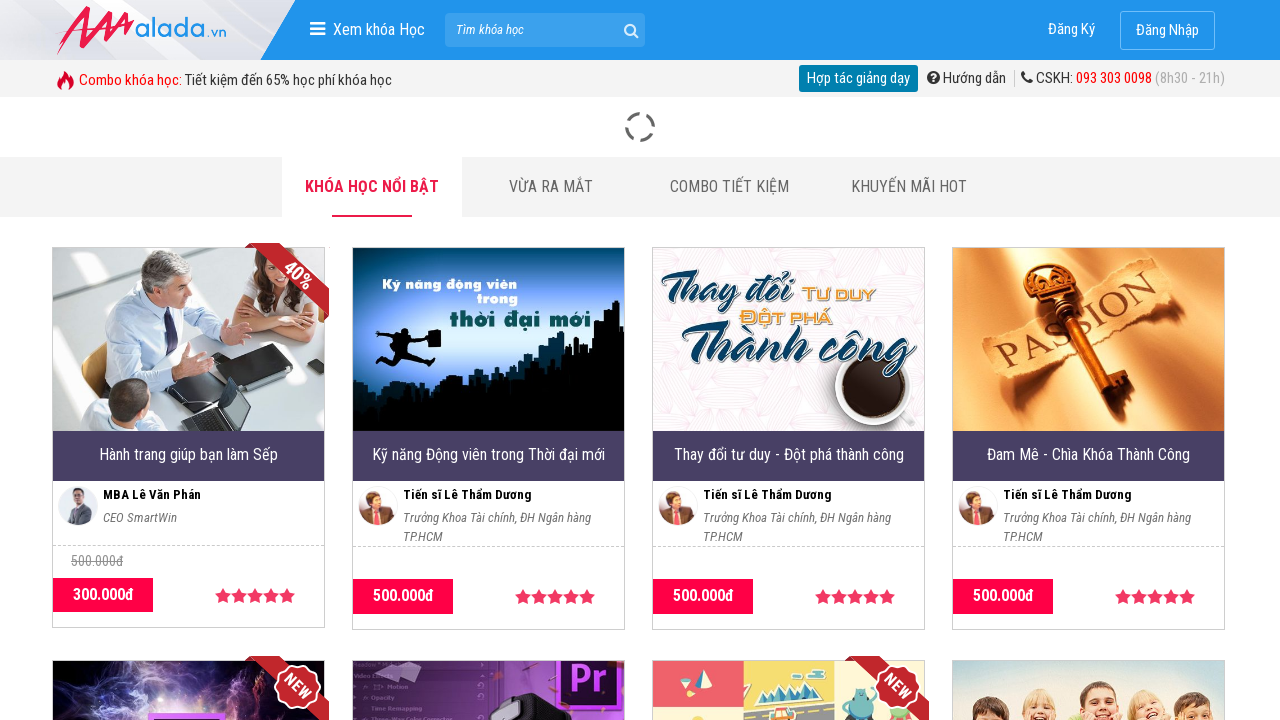

Clicked on Register link at (1072, 30) on text=Đăng Ký
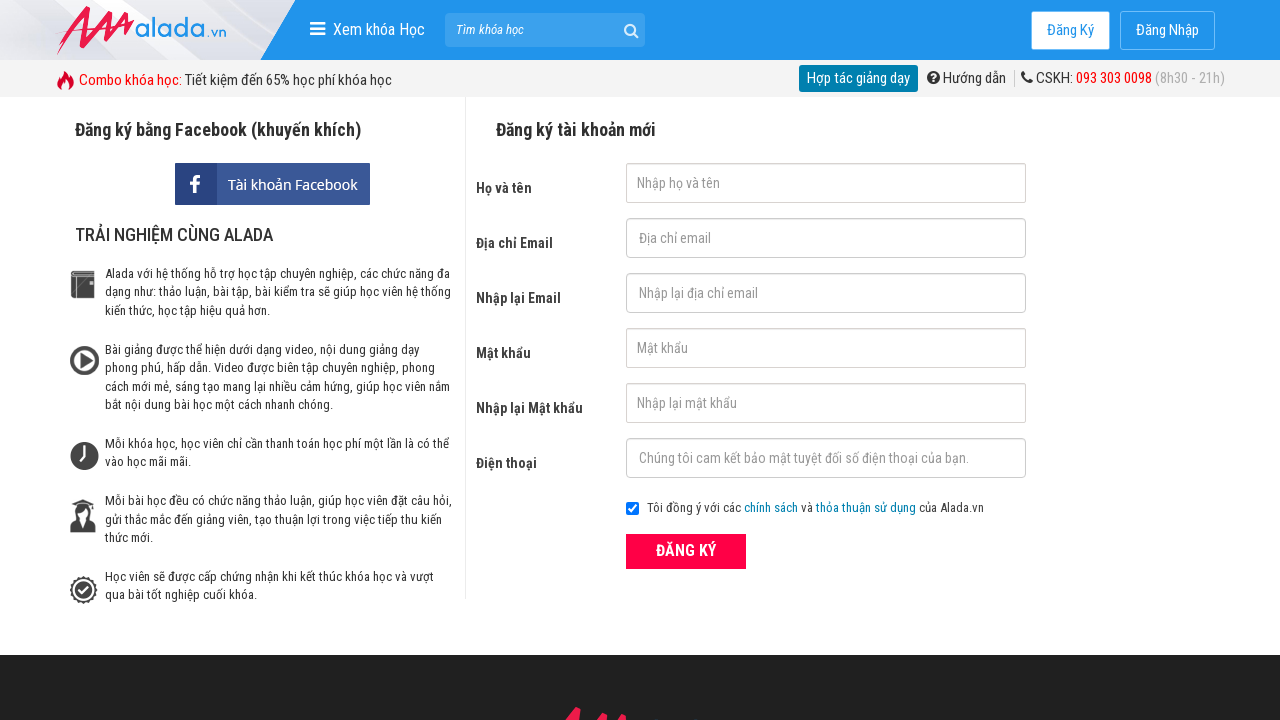

Filled first name field with 'John Kennedy' on #txtFirstname
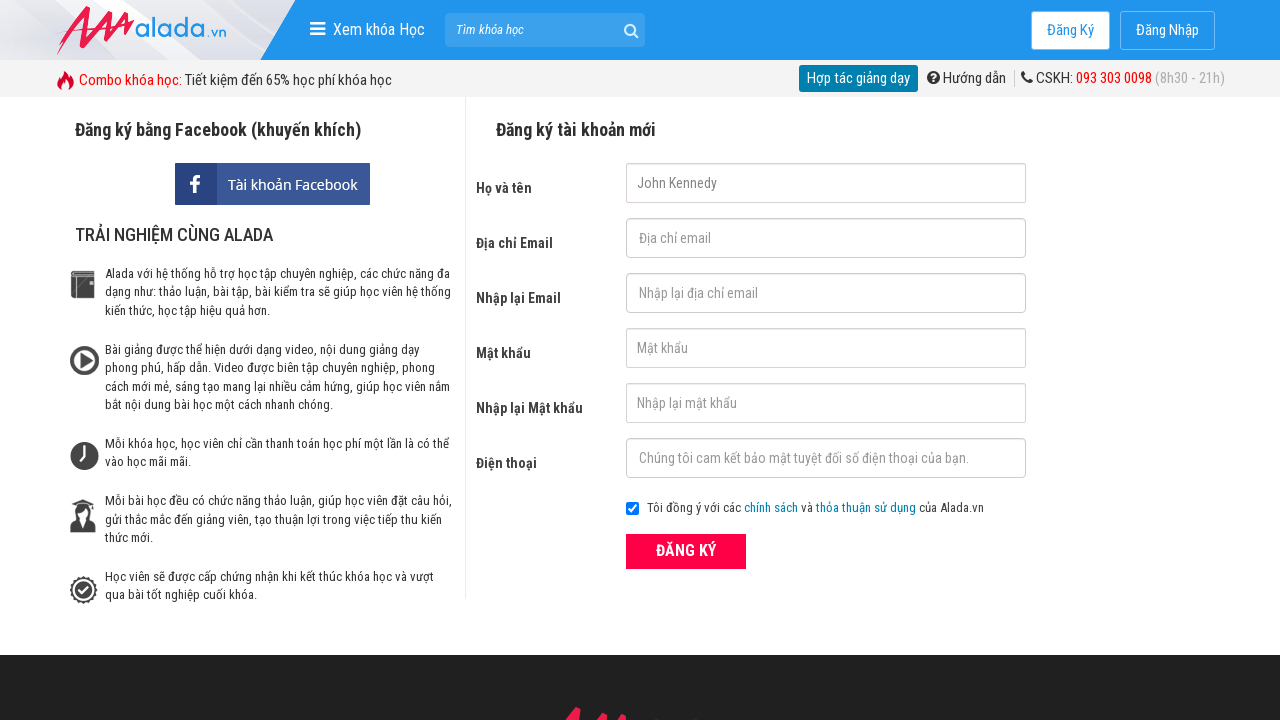

Filled email field with 'johnKennedy@gmail.com' on #txtEmail
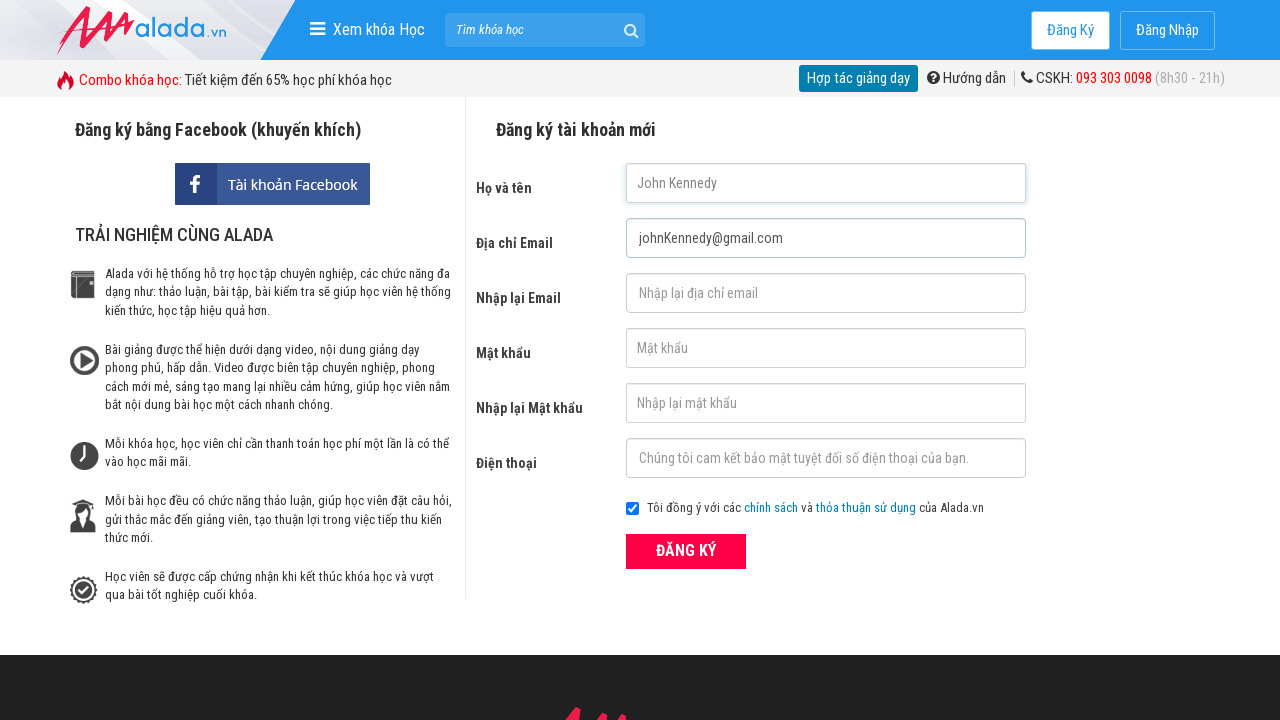

Filled confirmation email with mismatched email 'johnKennedy123@gmail.com' on #txtCEmail
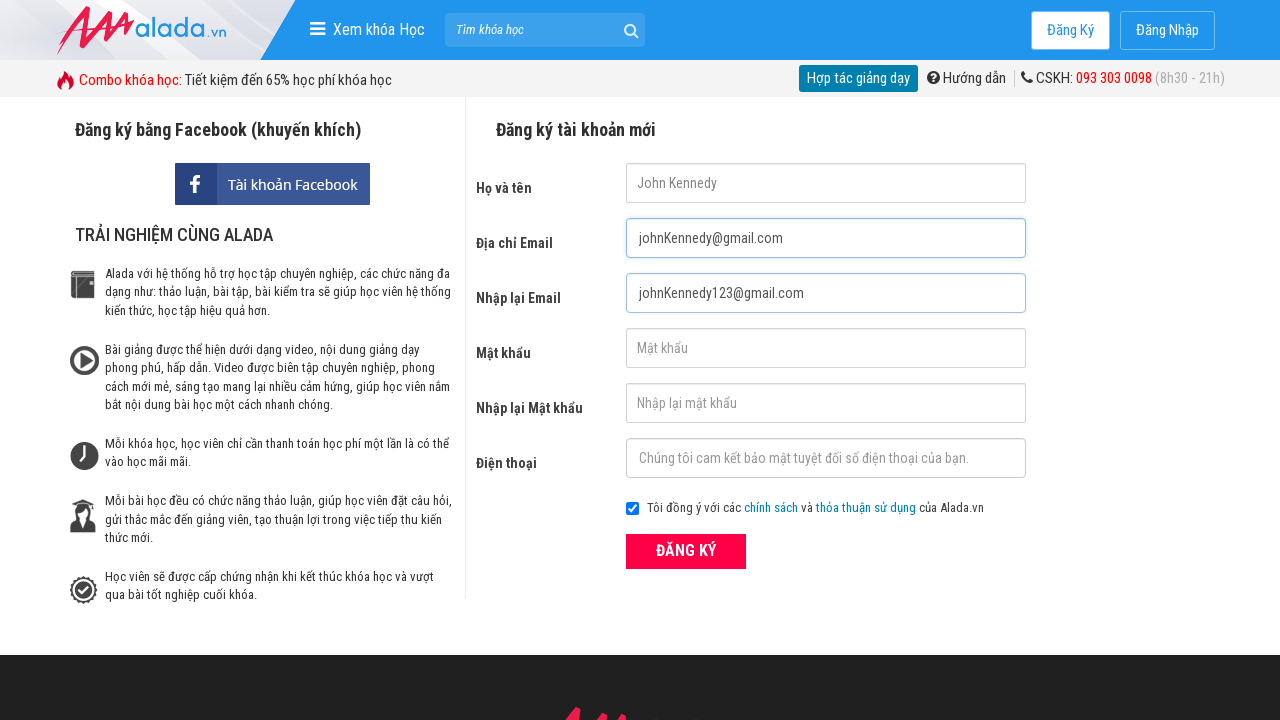

Filled password field with '123456' on #txtPassword
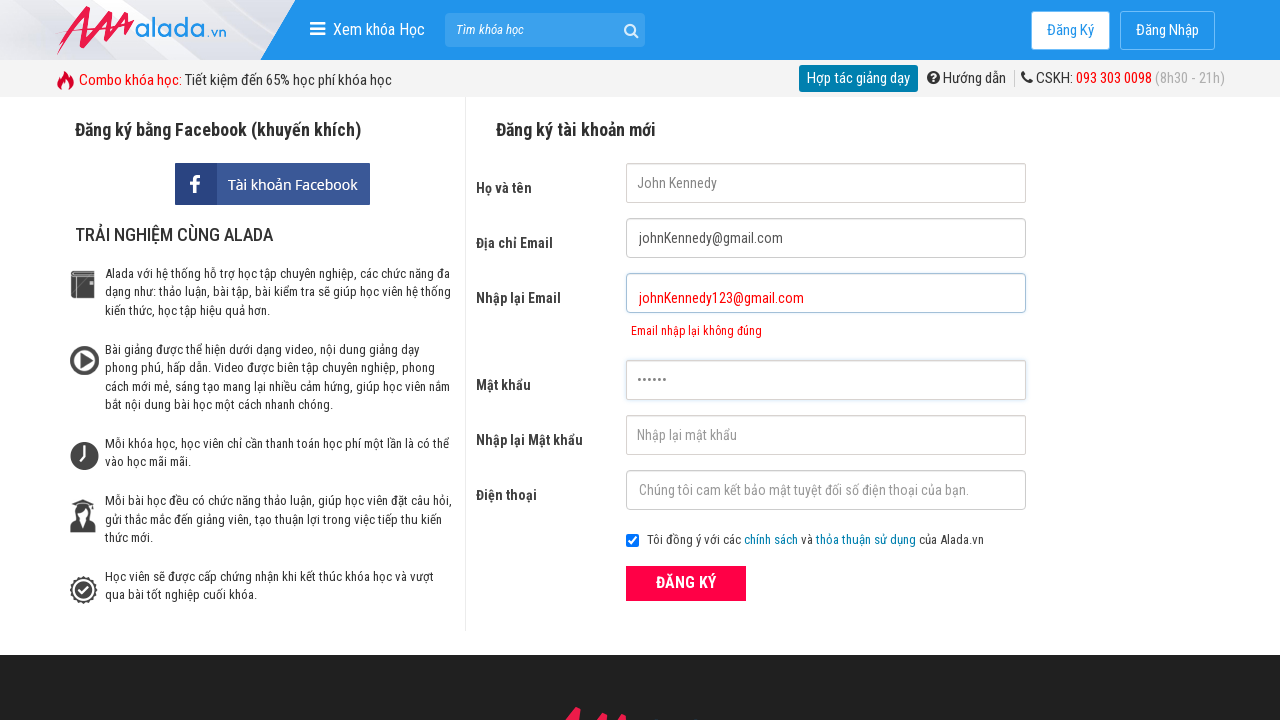

Filled confirm password field with '123456' on #txtCPassword
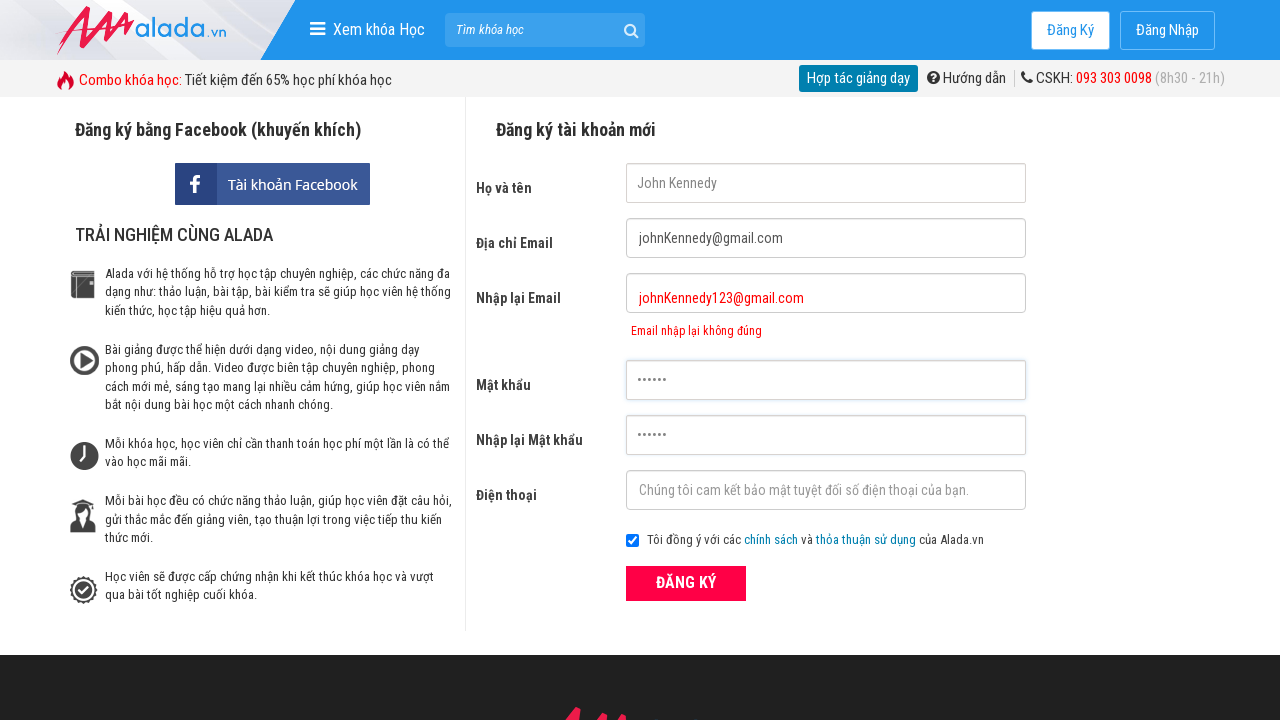

Filled phone field with '0987654321' on #txtPhone
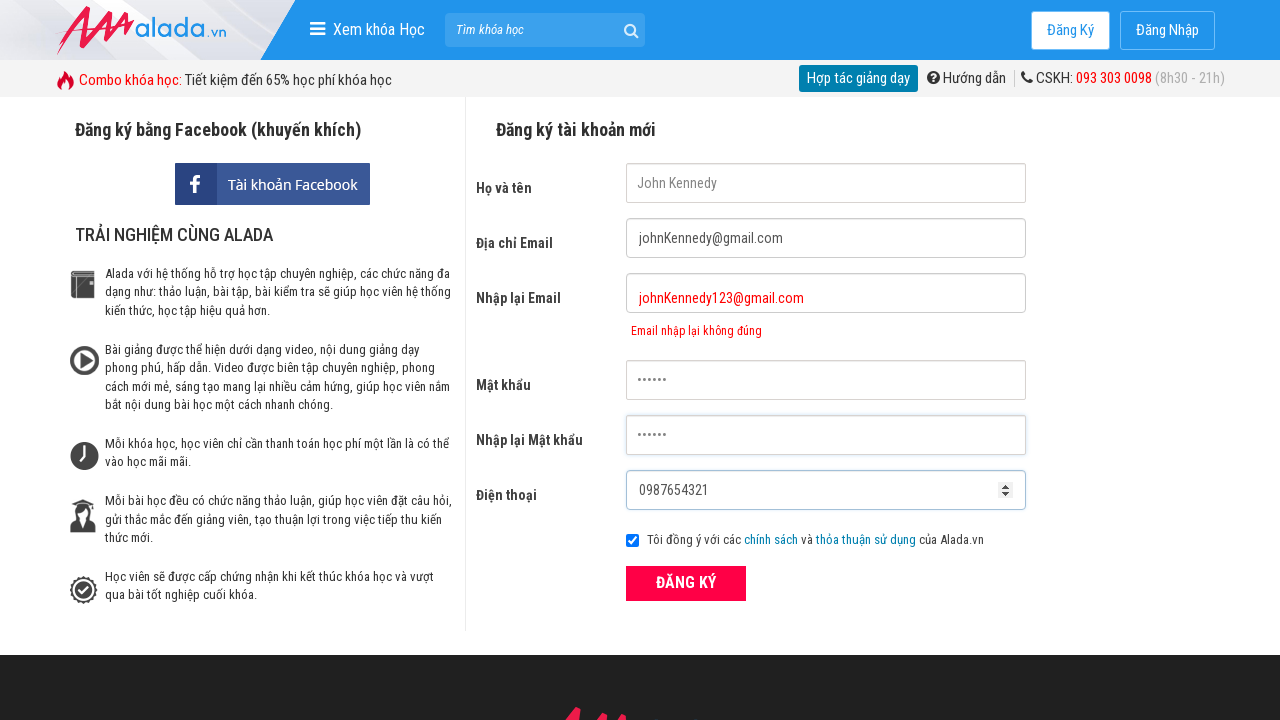

Clicked submit button to register at (686, 583) on button.btn_pink_sm.fs16
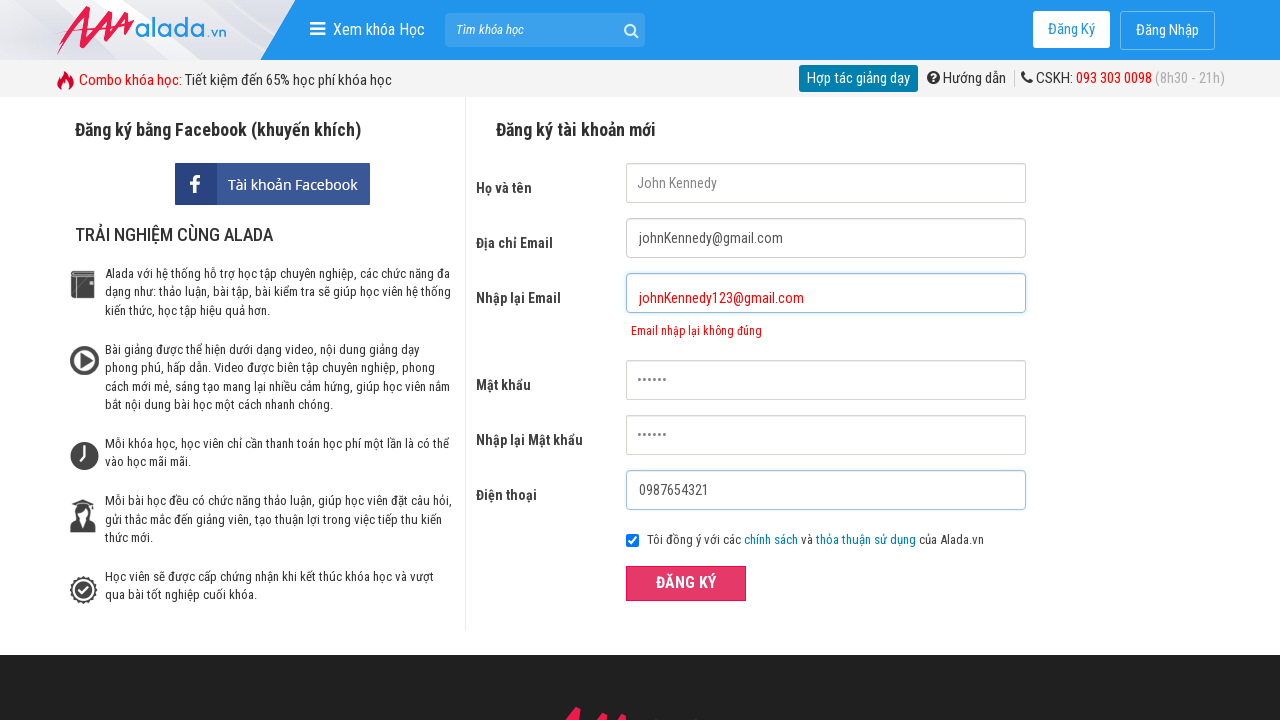

Confirmation email error message appeared, validating mismatched email detection
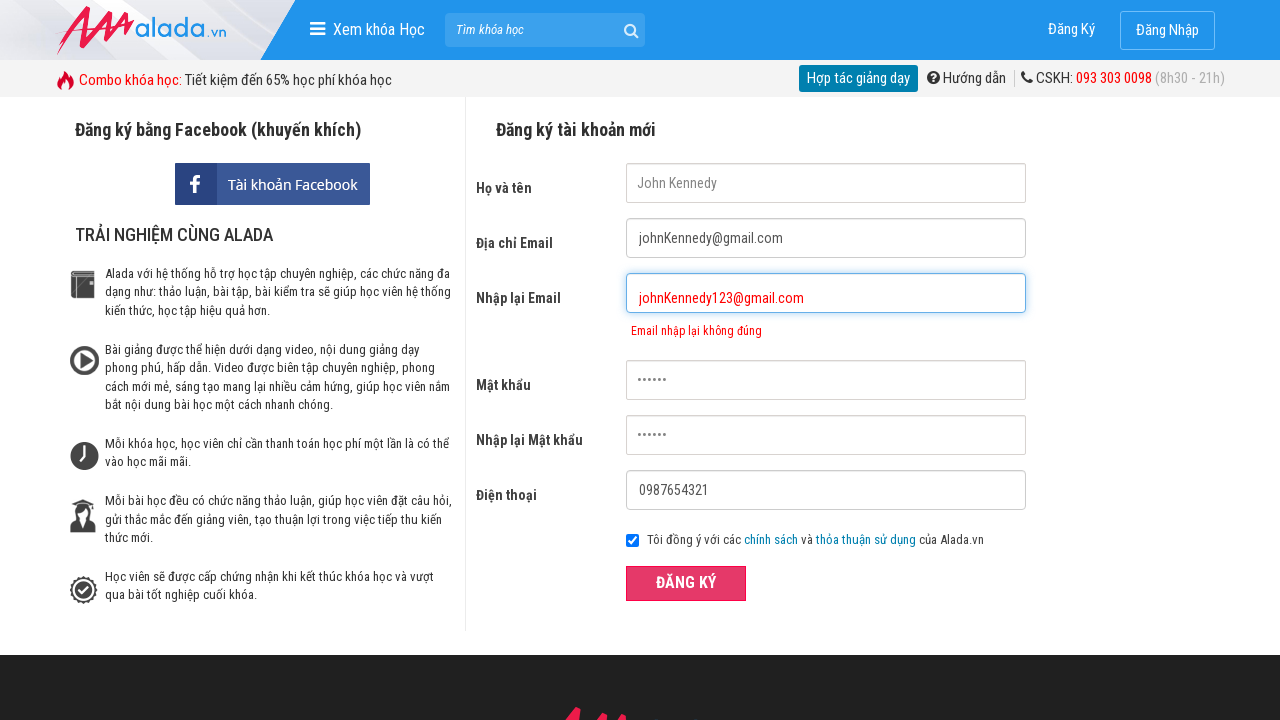

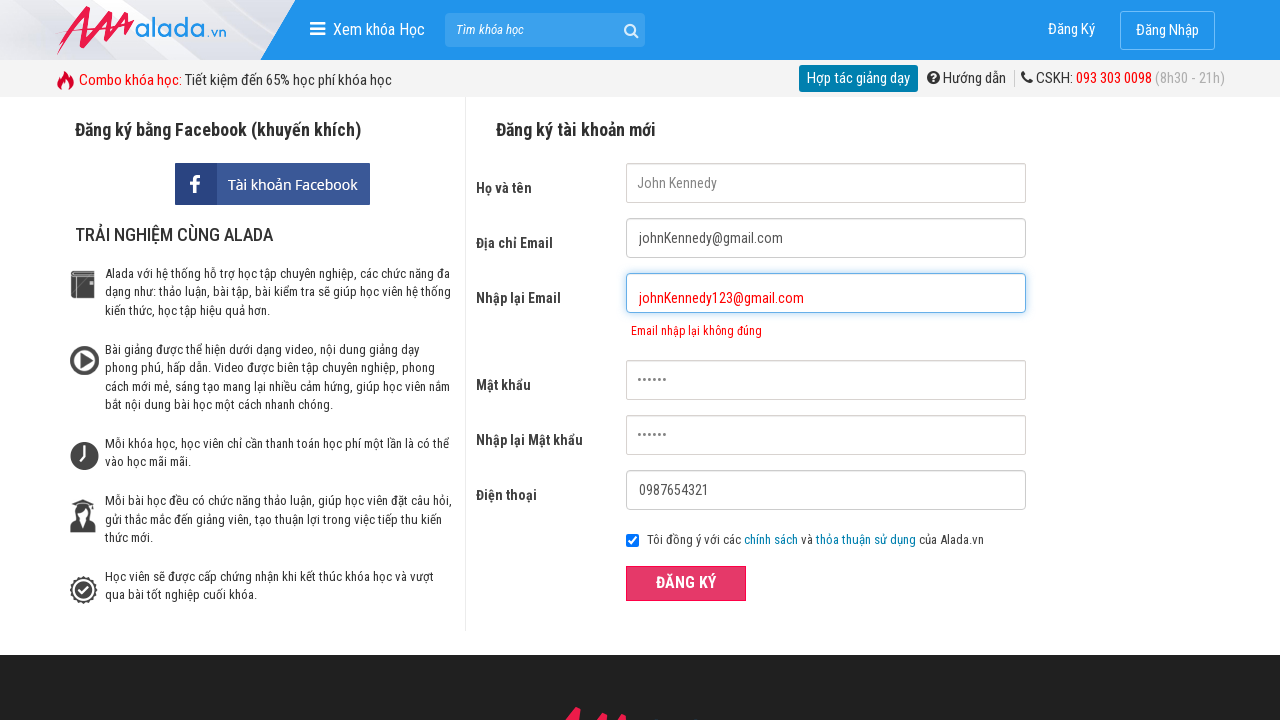